Tests subtraction with same number (3 - 3)

Starting URL: https://www.online-calculator.com/full-screen-calculator/

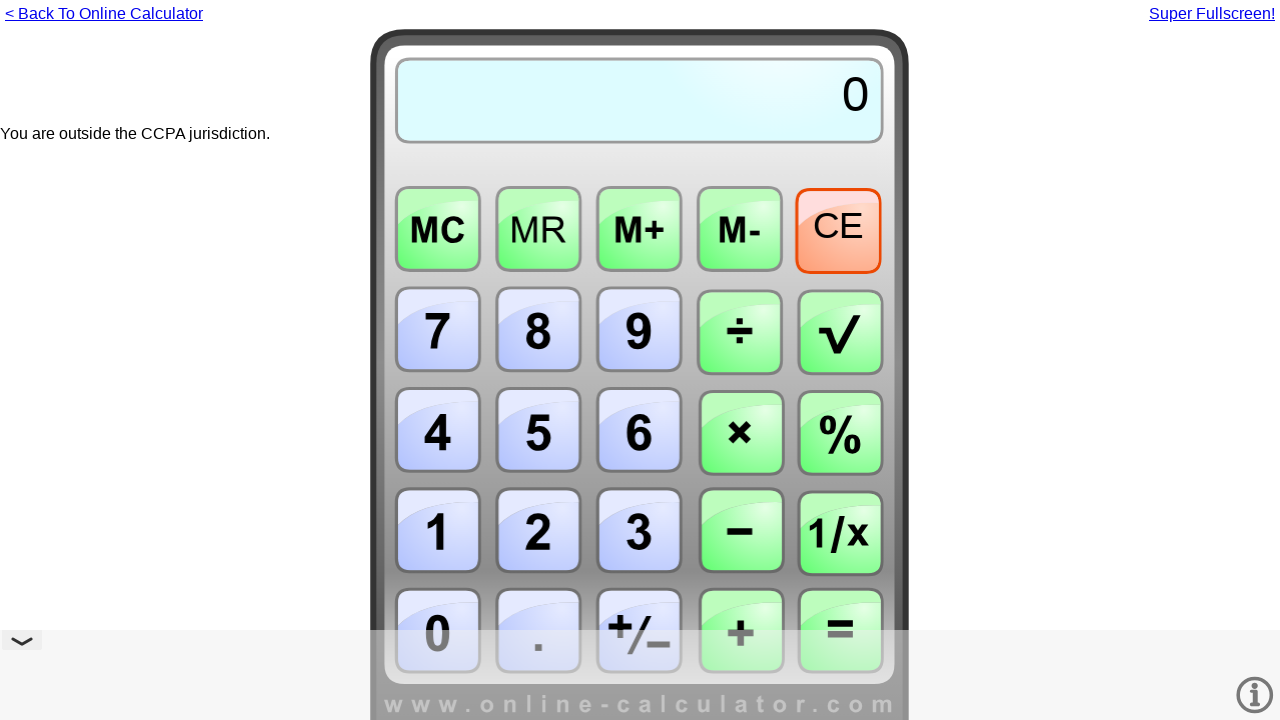

Entered first number: 3
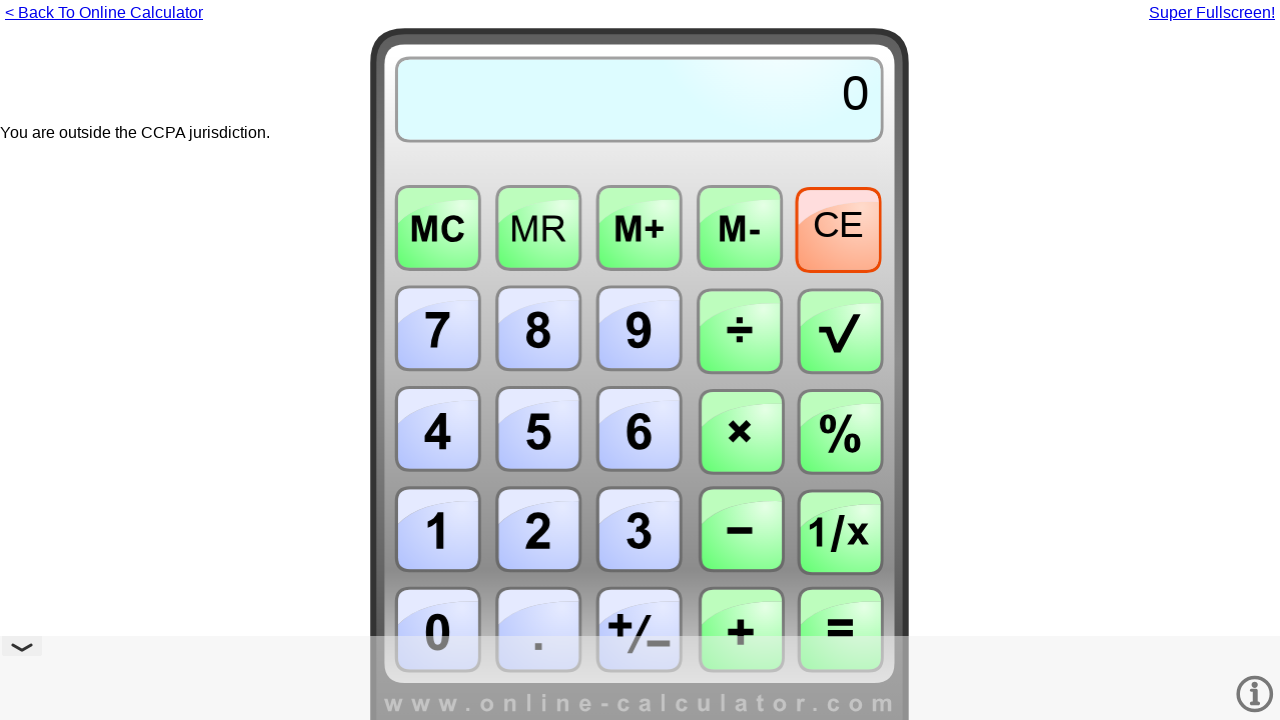

Pressed subtraction operator
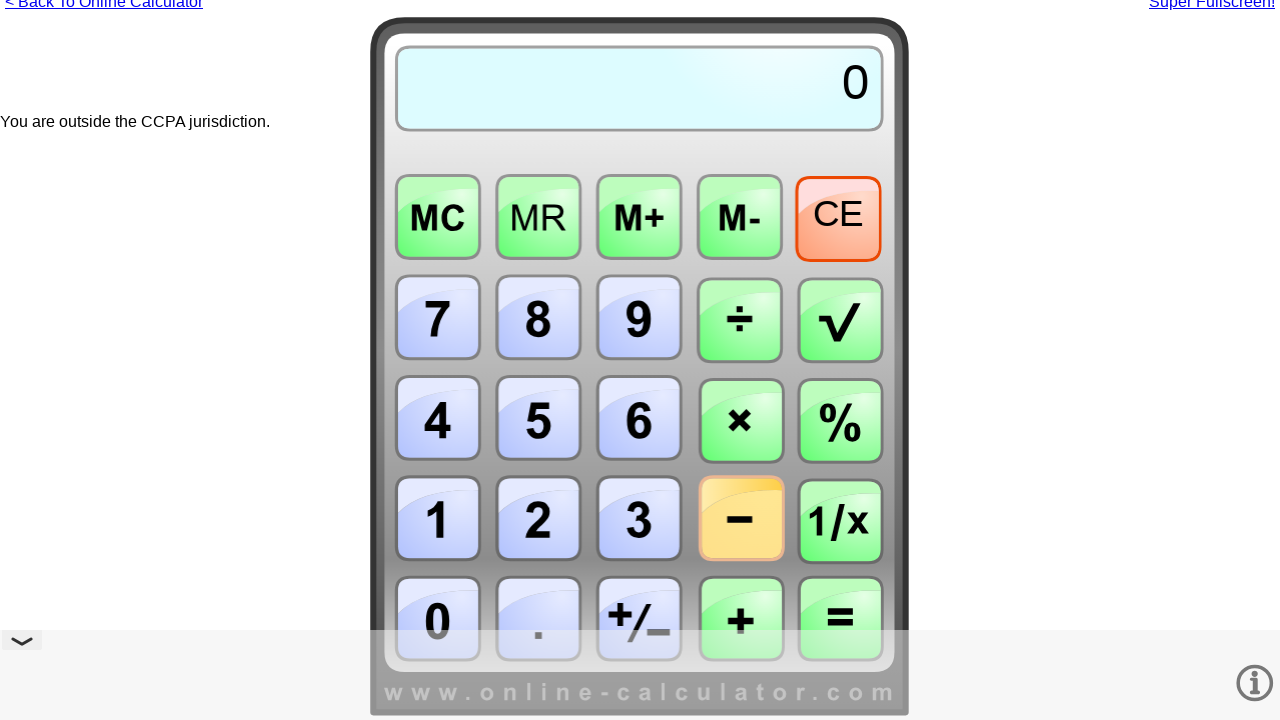

Entered second number: 3
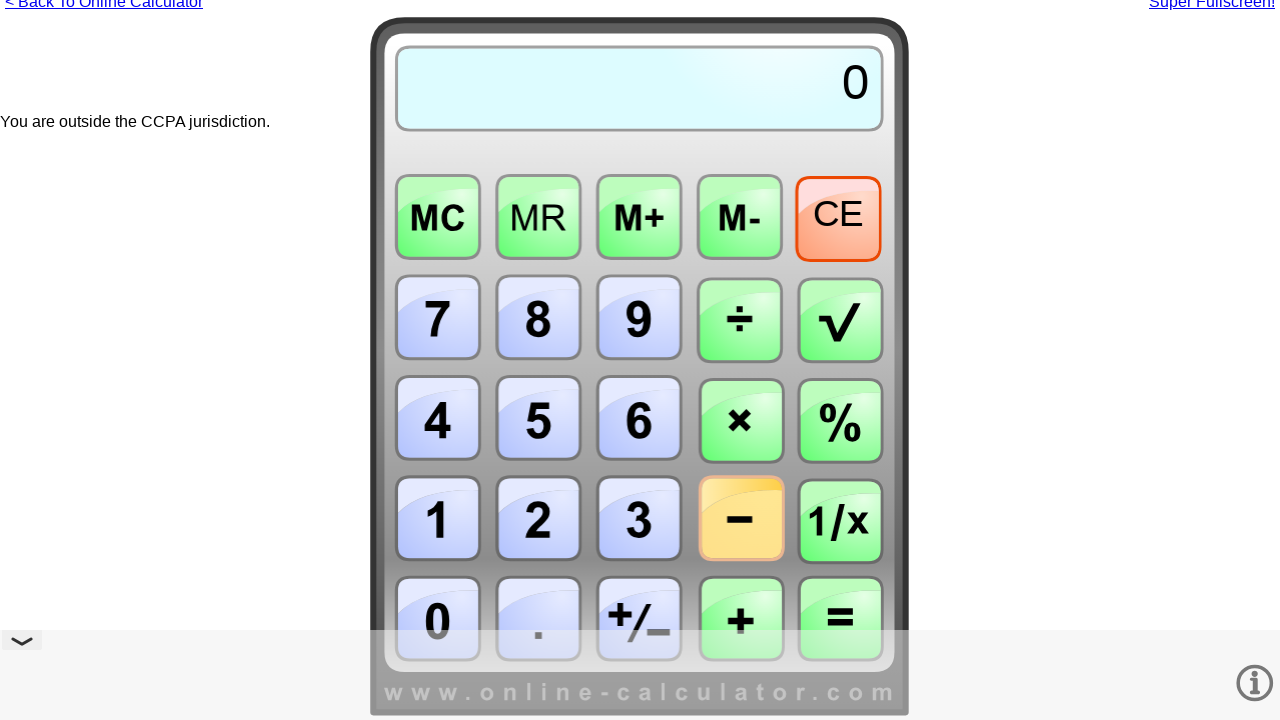

Pressed Enter to calculate result (3 - 3)
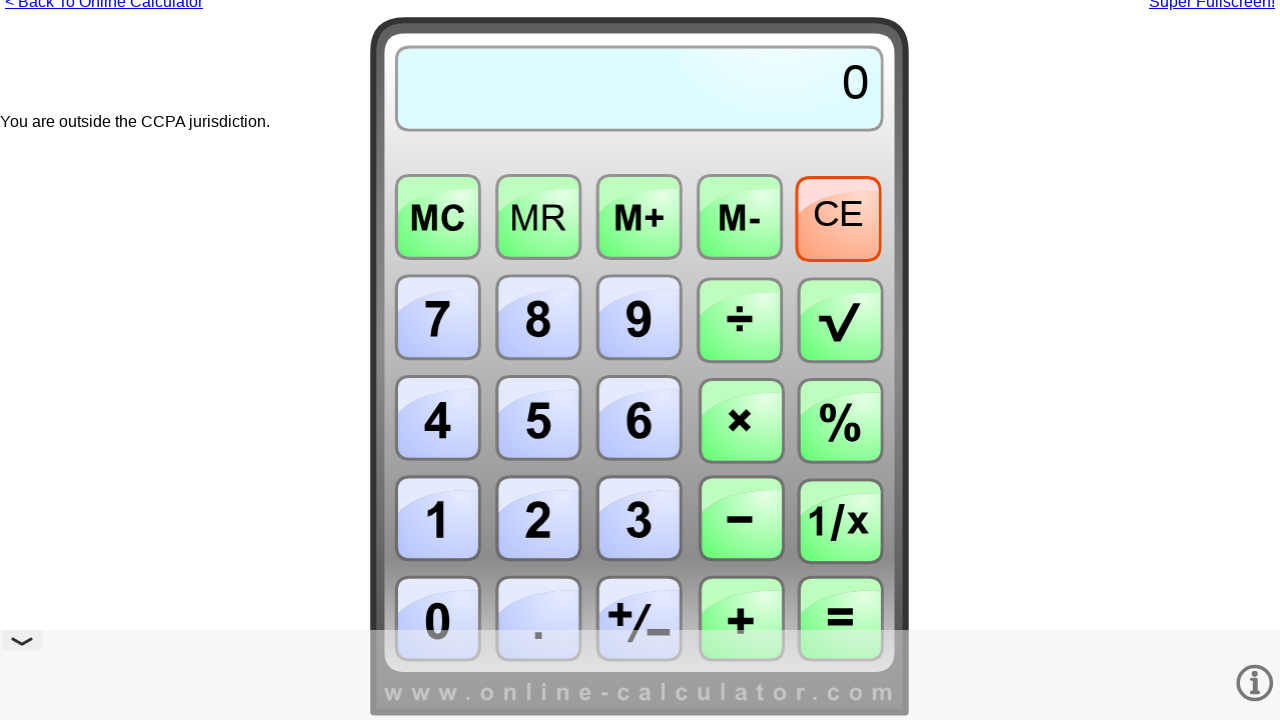

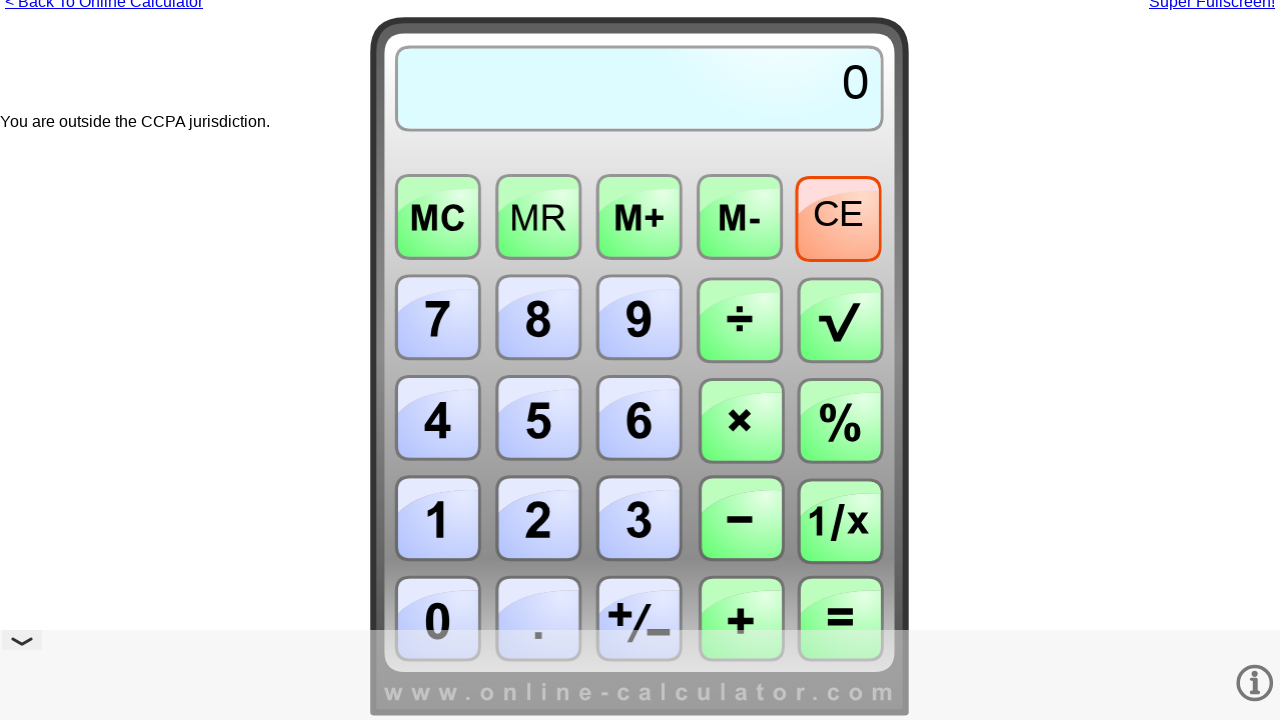